Navigates to MakeMyTrip website with network requests blocked for image files (jpg, jpeg, png) to test page loading without images

Starting URL: https://makemytrip.com

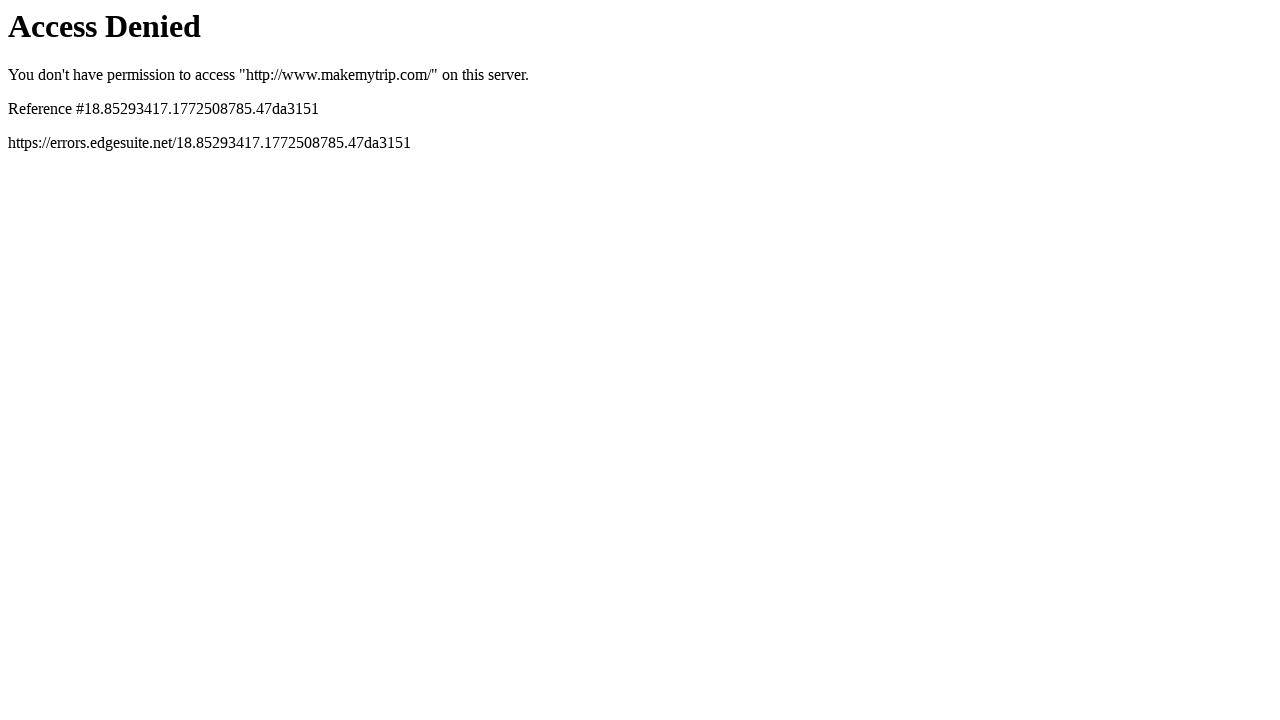

Blocked JPG image requests
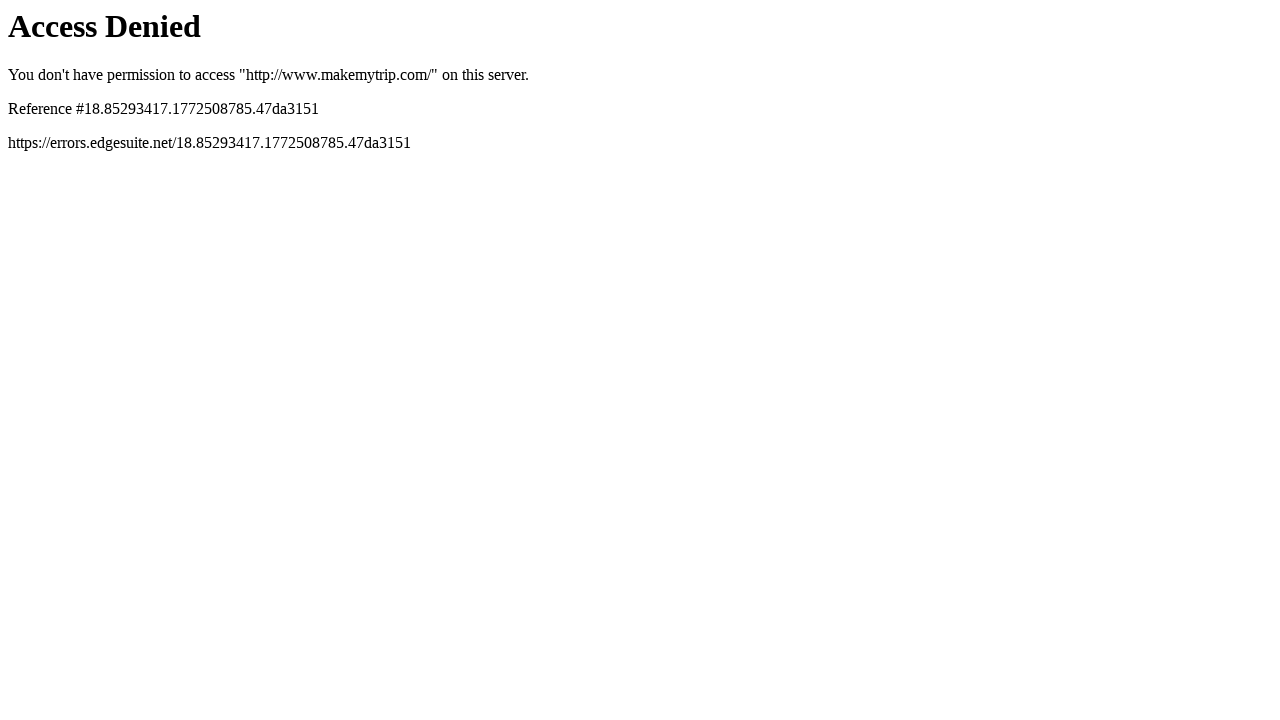

Blocked JPEG image requests
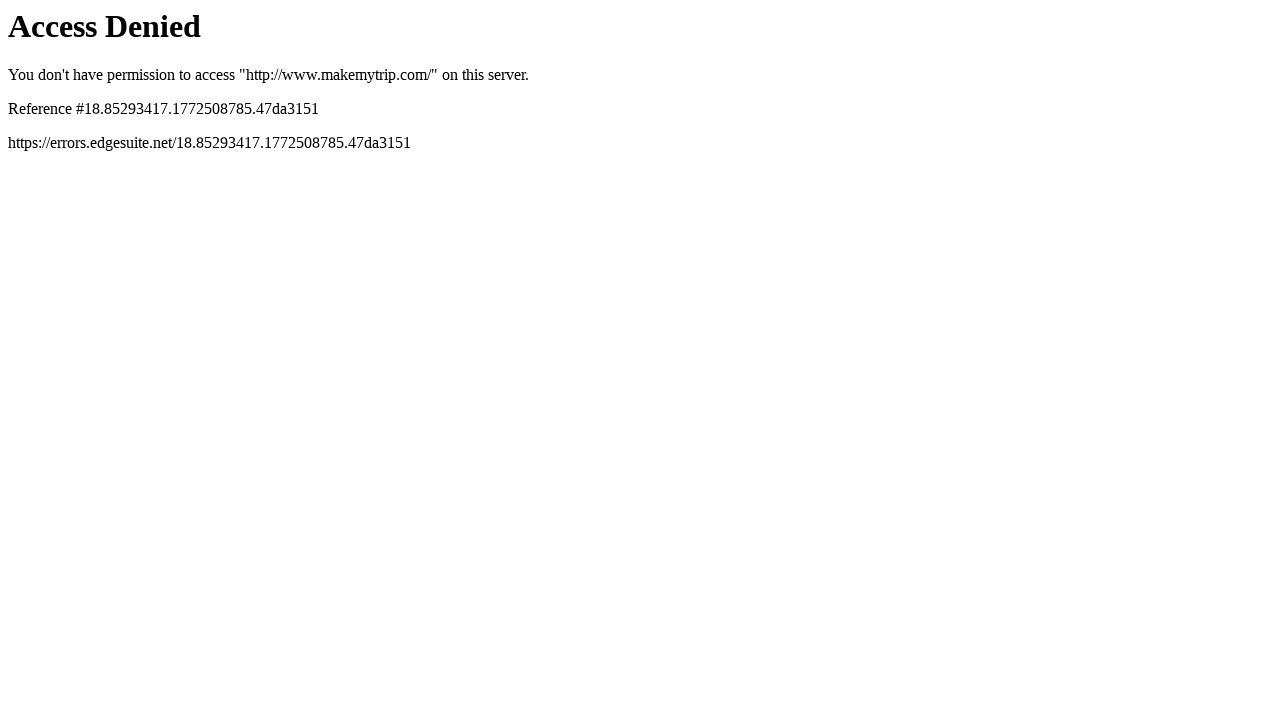

Blocked PNG image requests
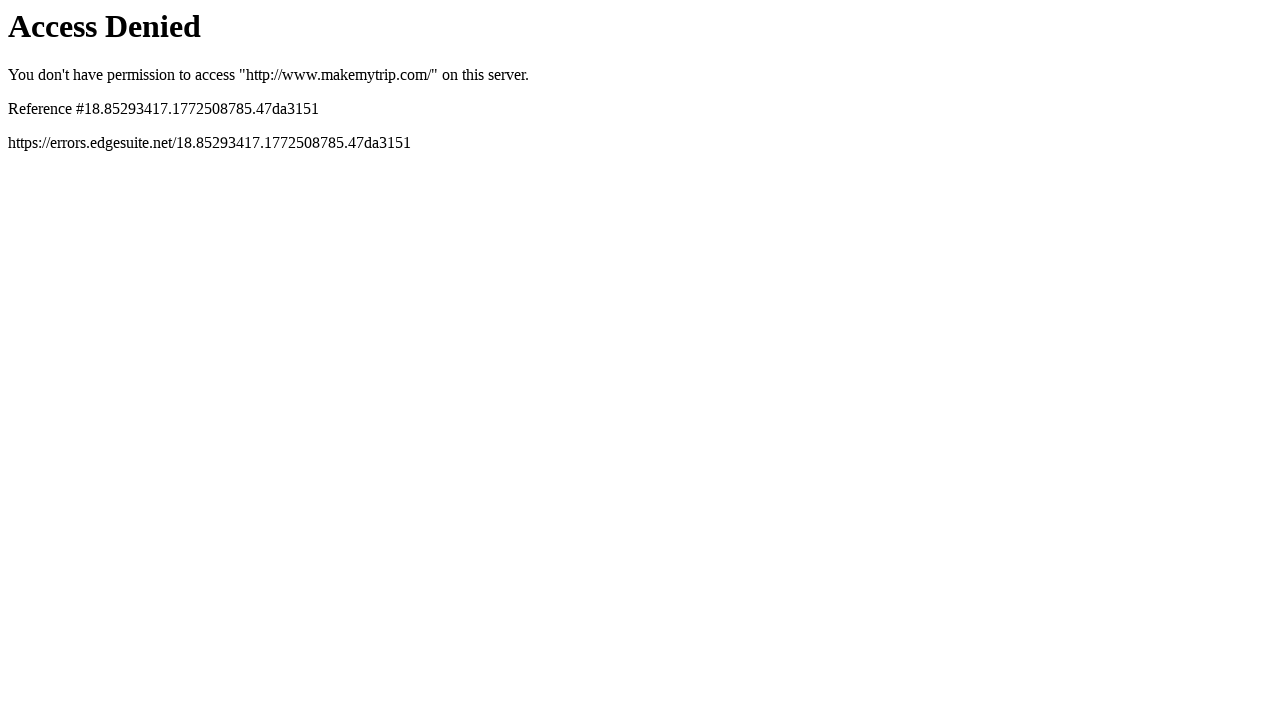

Navigated to https://makemytrip.com
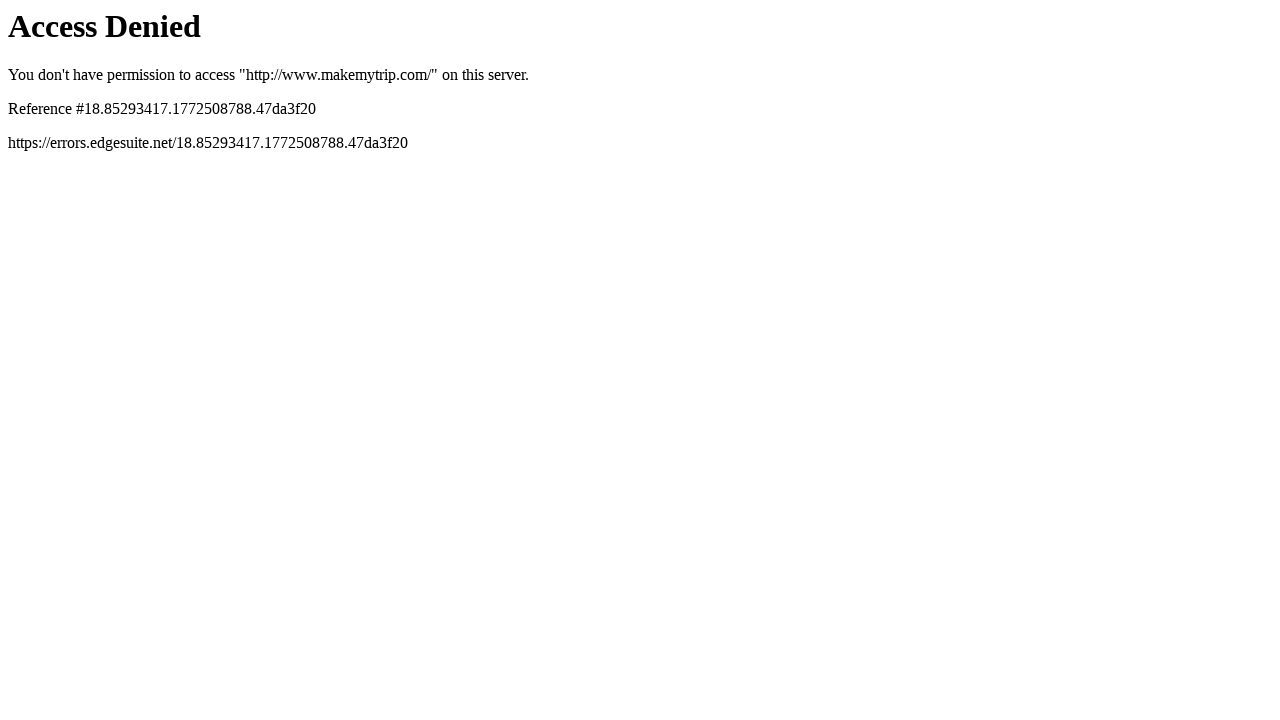

Page DOM content loaded (images blocked)
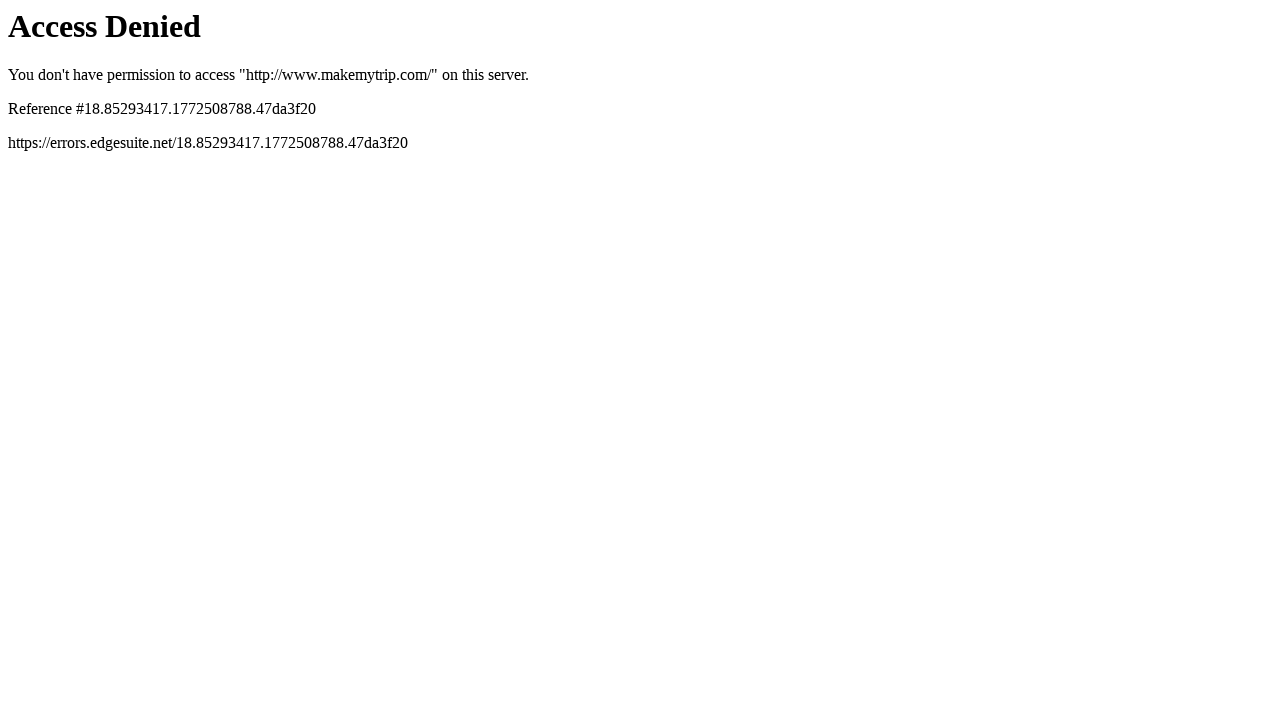

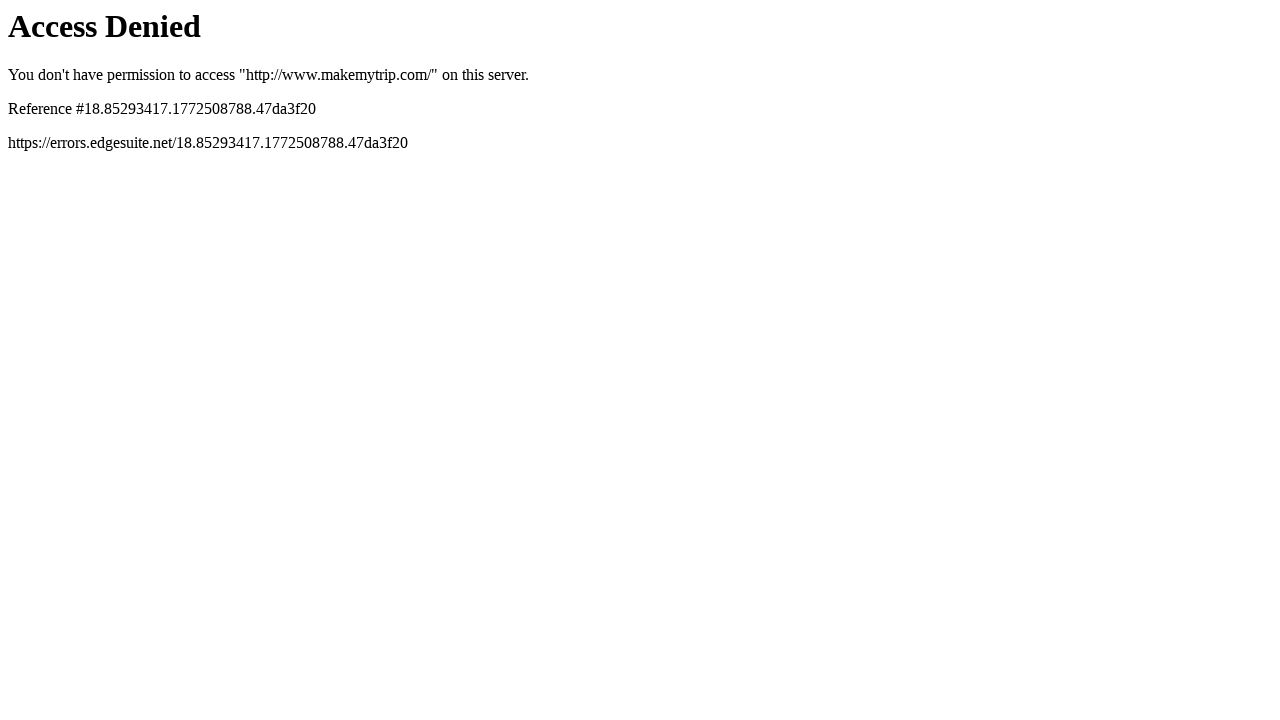